Tests login error message display by entering incorrect credentials and verifying the error message appears

Starting URL: https://login1.nextbasecrm.com/

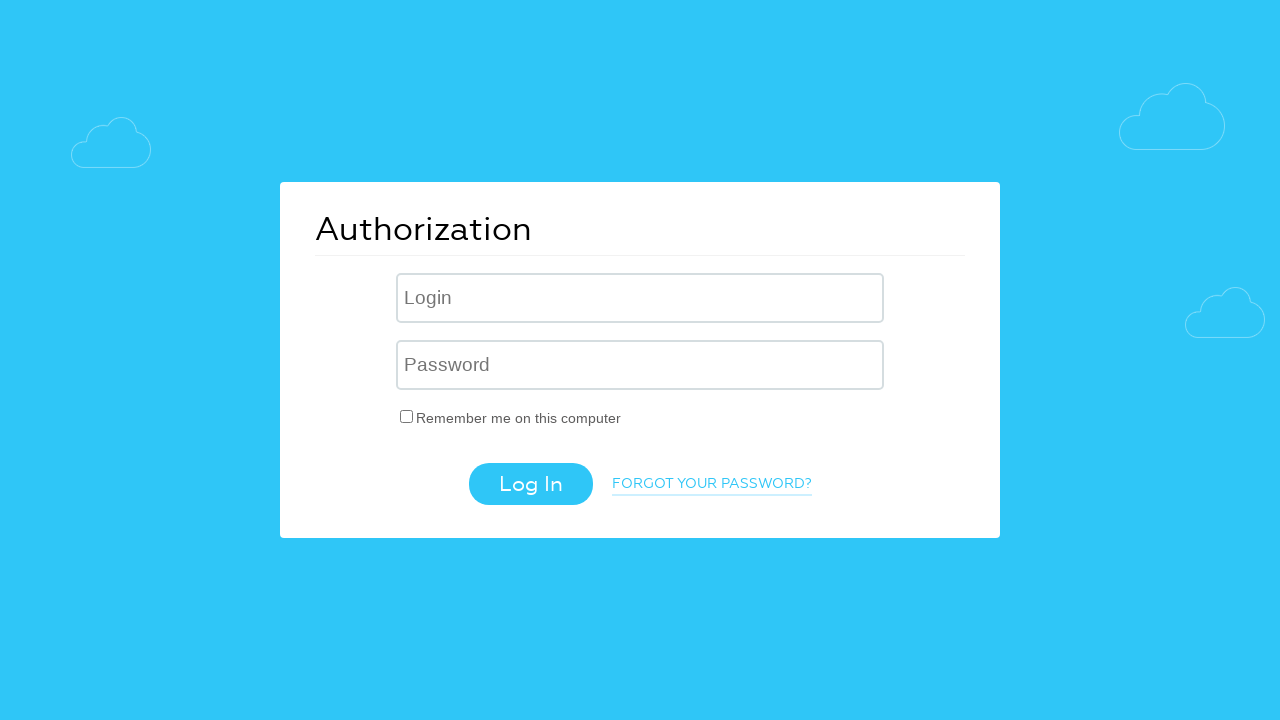

Filled username field with 'incorrect' on input[name='USER_LOGIN']
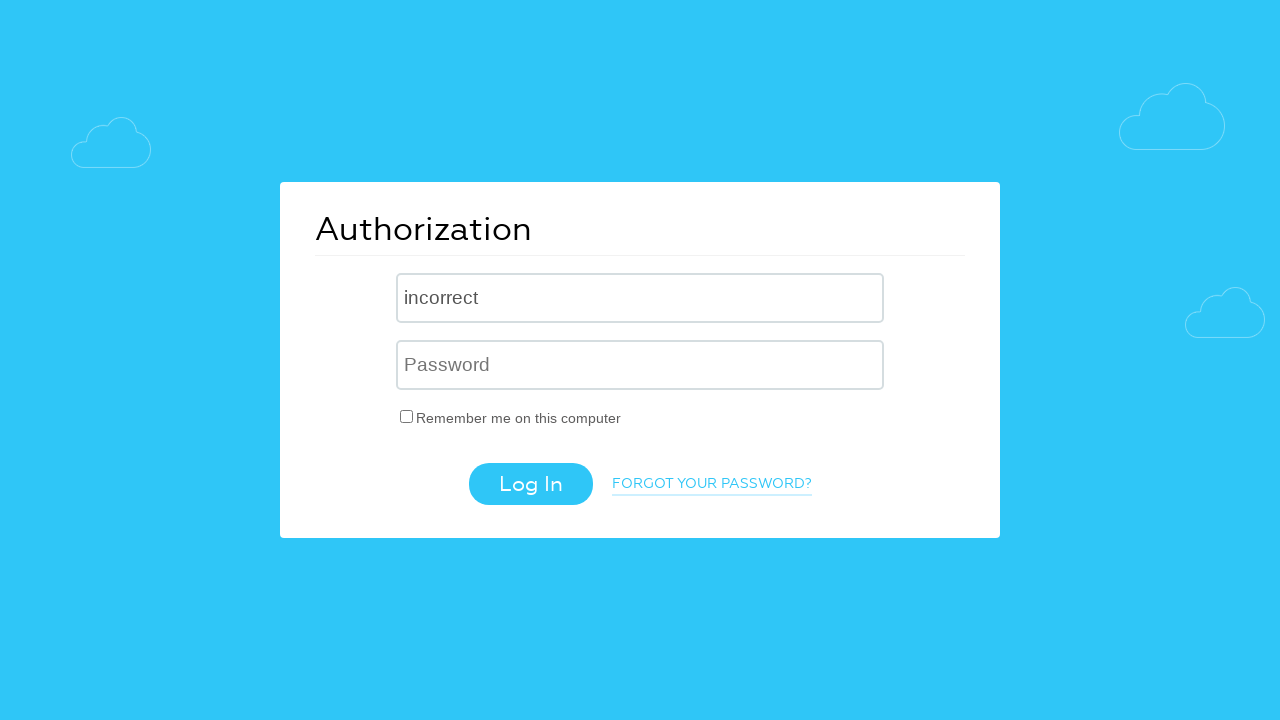

Filled password field with 'incorrect' on input[name='USER_PASSWORD']
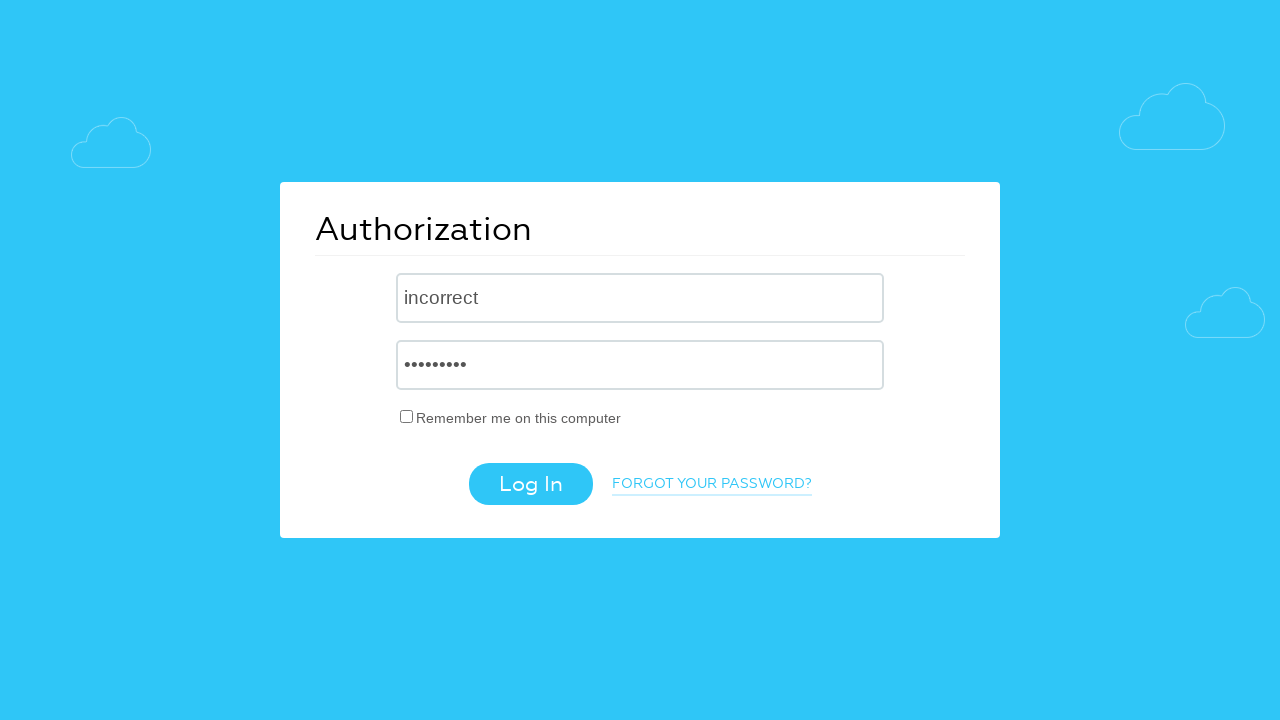

Clicked login button to submit credentials at (530, 484) on .login-btn
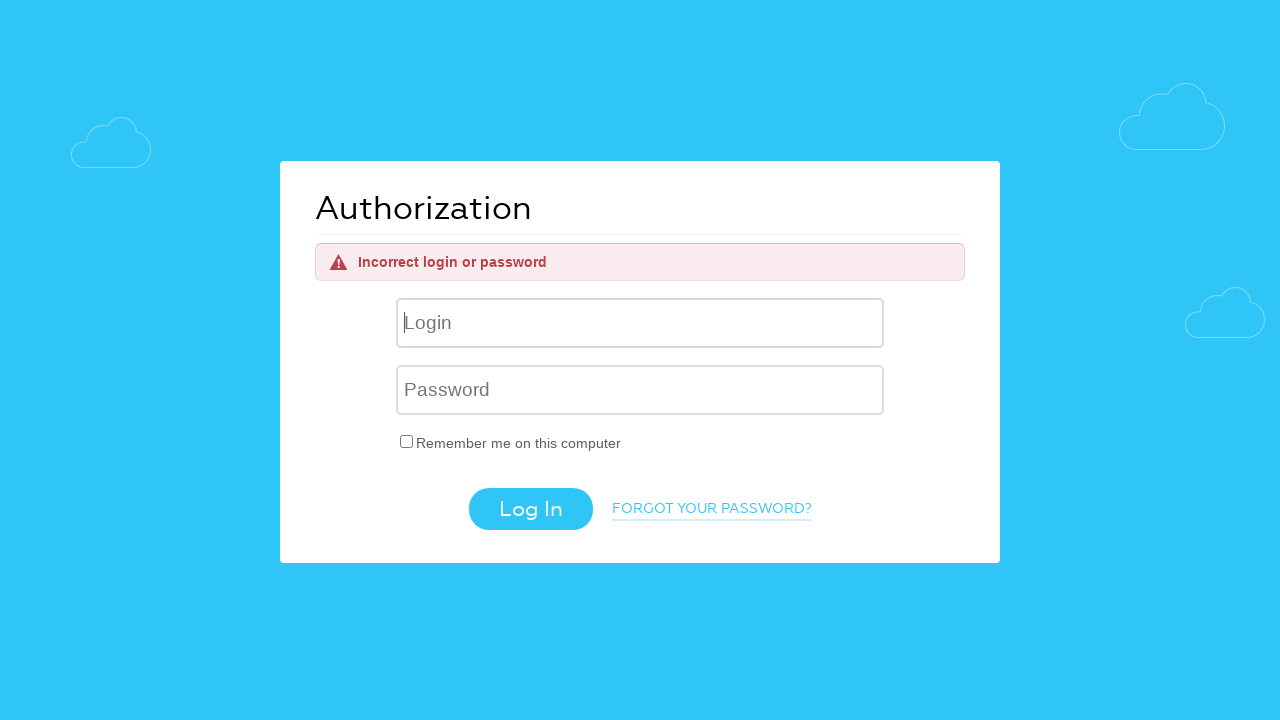

Error message element appeared
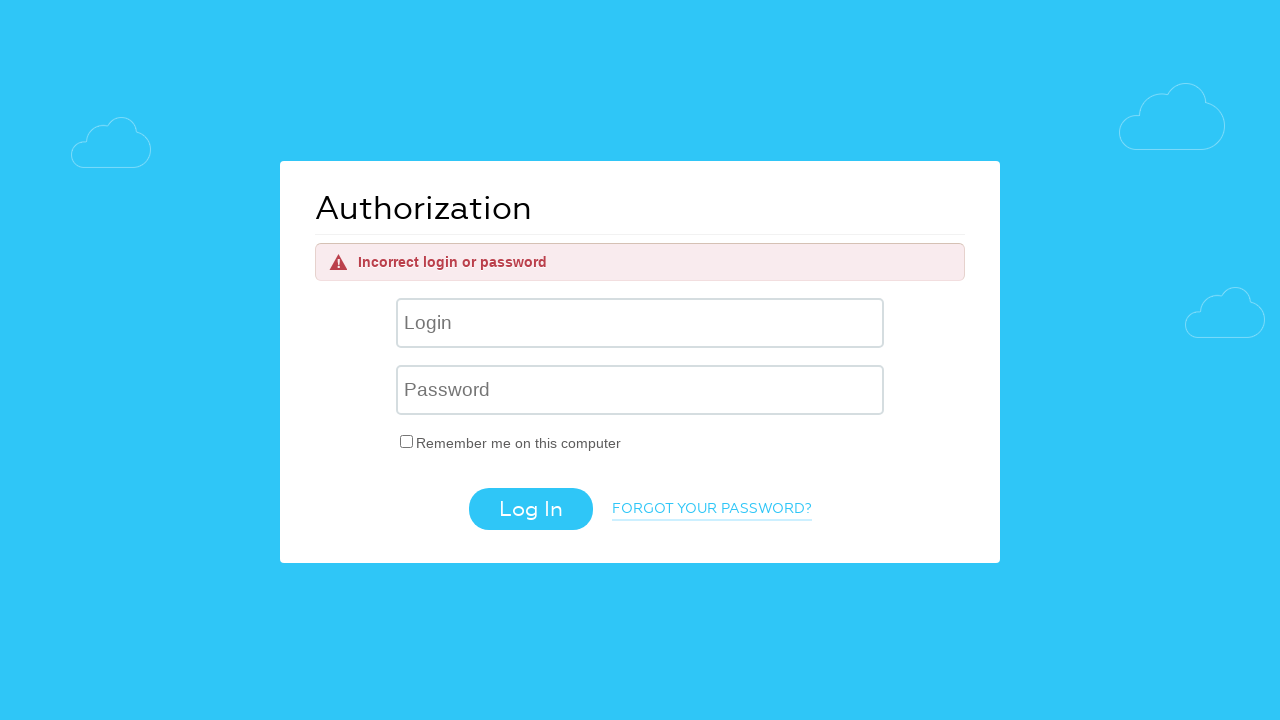

Located error message element
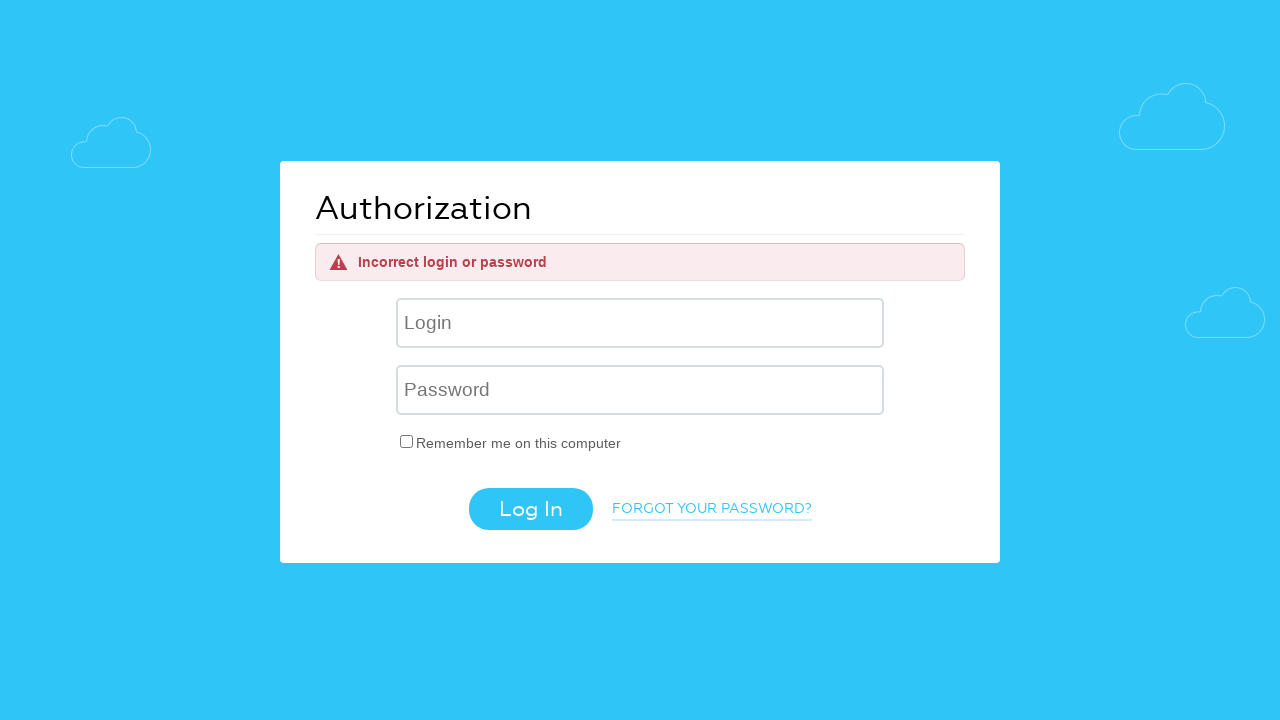

Verified error message displays 'Incorrect login or password'
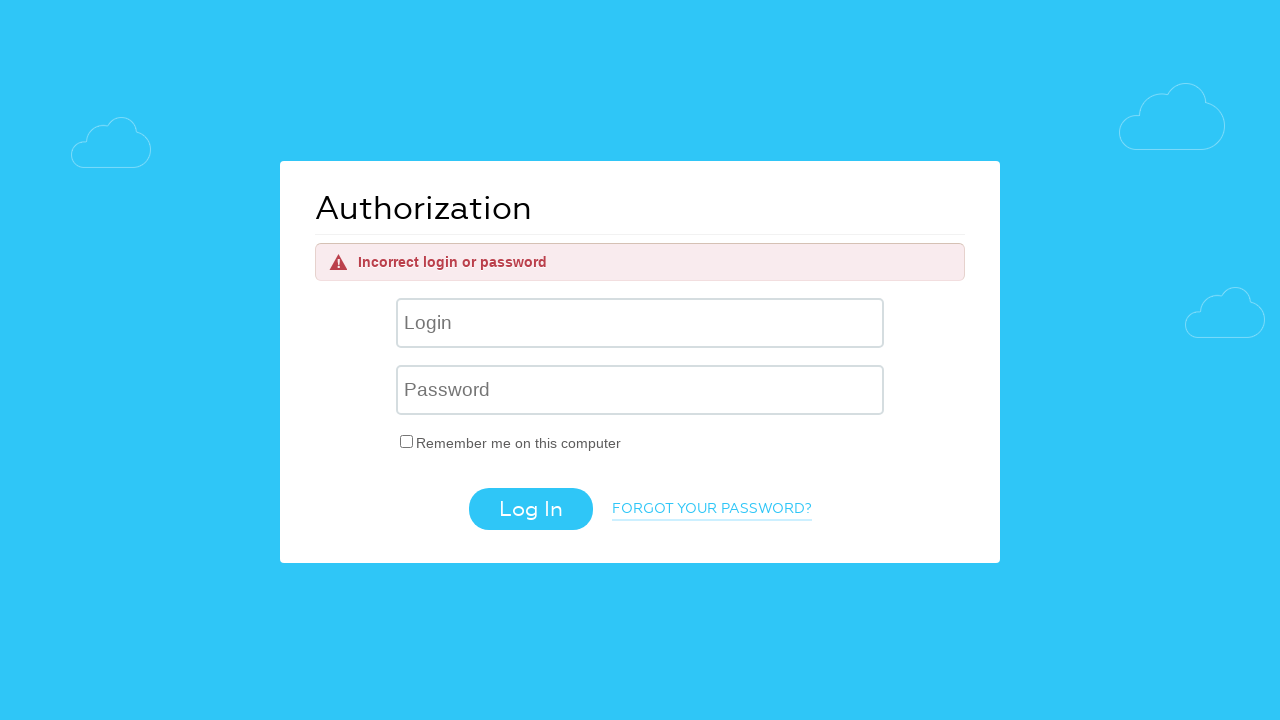

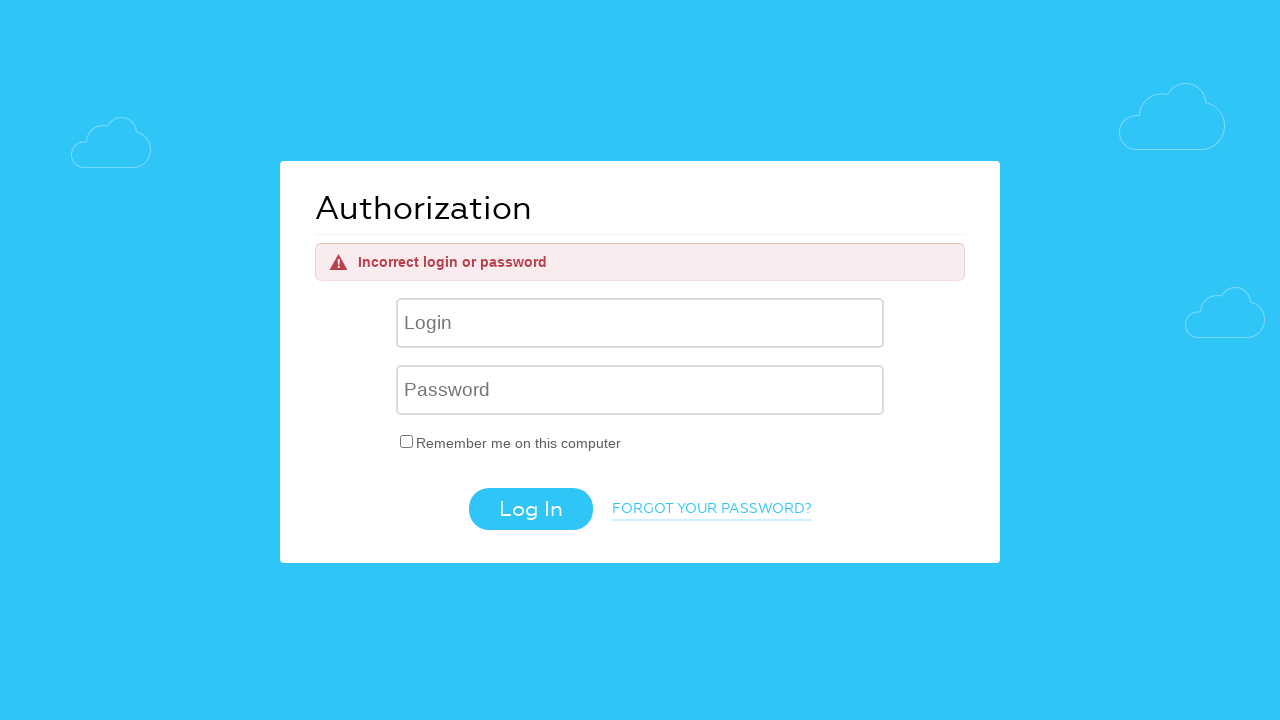